Tests website navigation at different screen resolutions by clicking various links from a sitemap page and navigating back, verifying the site works at 1920x1080, 1366x768, and 1536x864 viewports.

Starting URL: https://www.getcalley.com/page-sitemap.xml

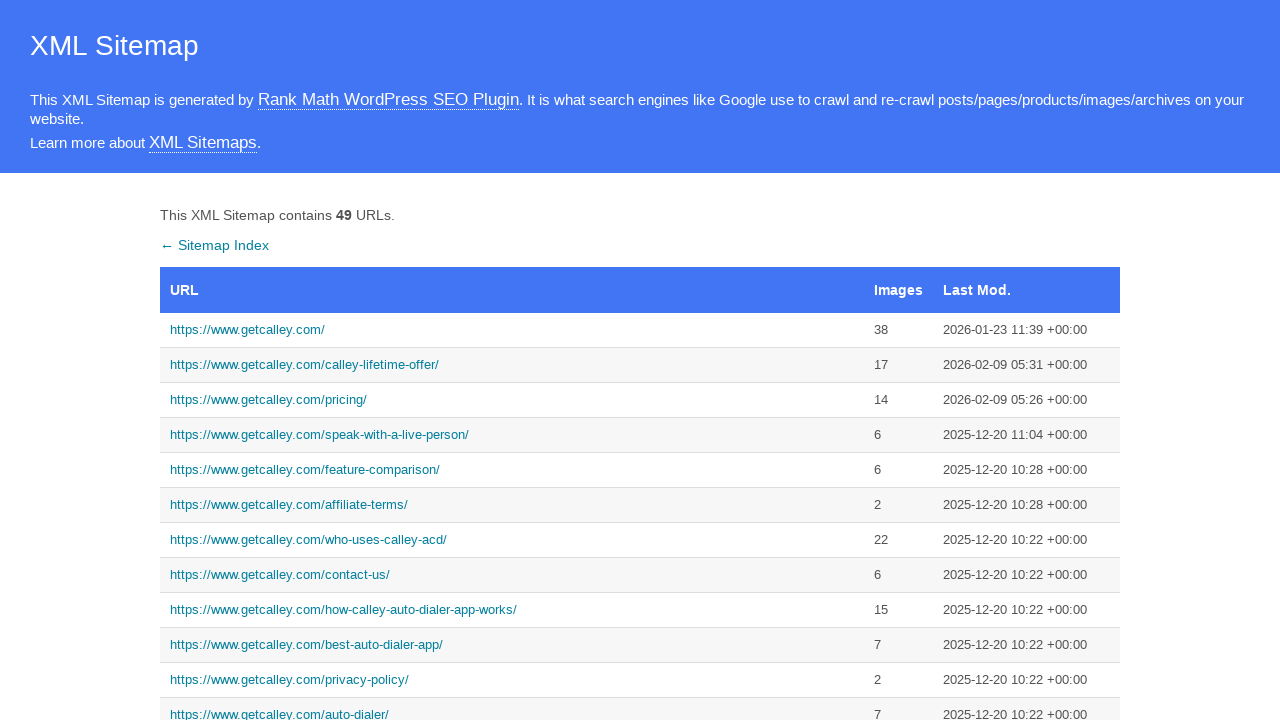

Set viewport to 1920x1080 resolution
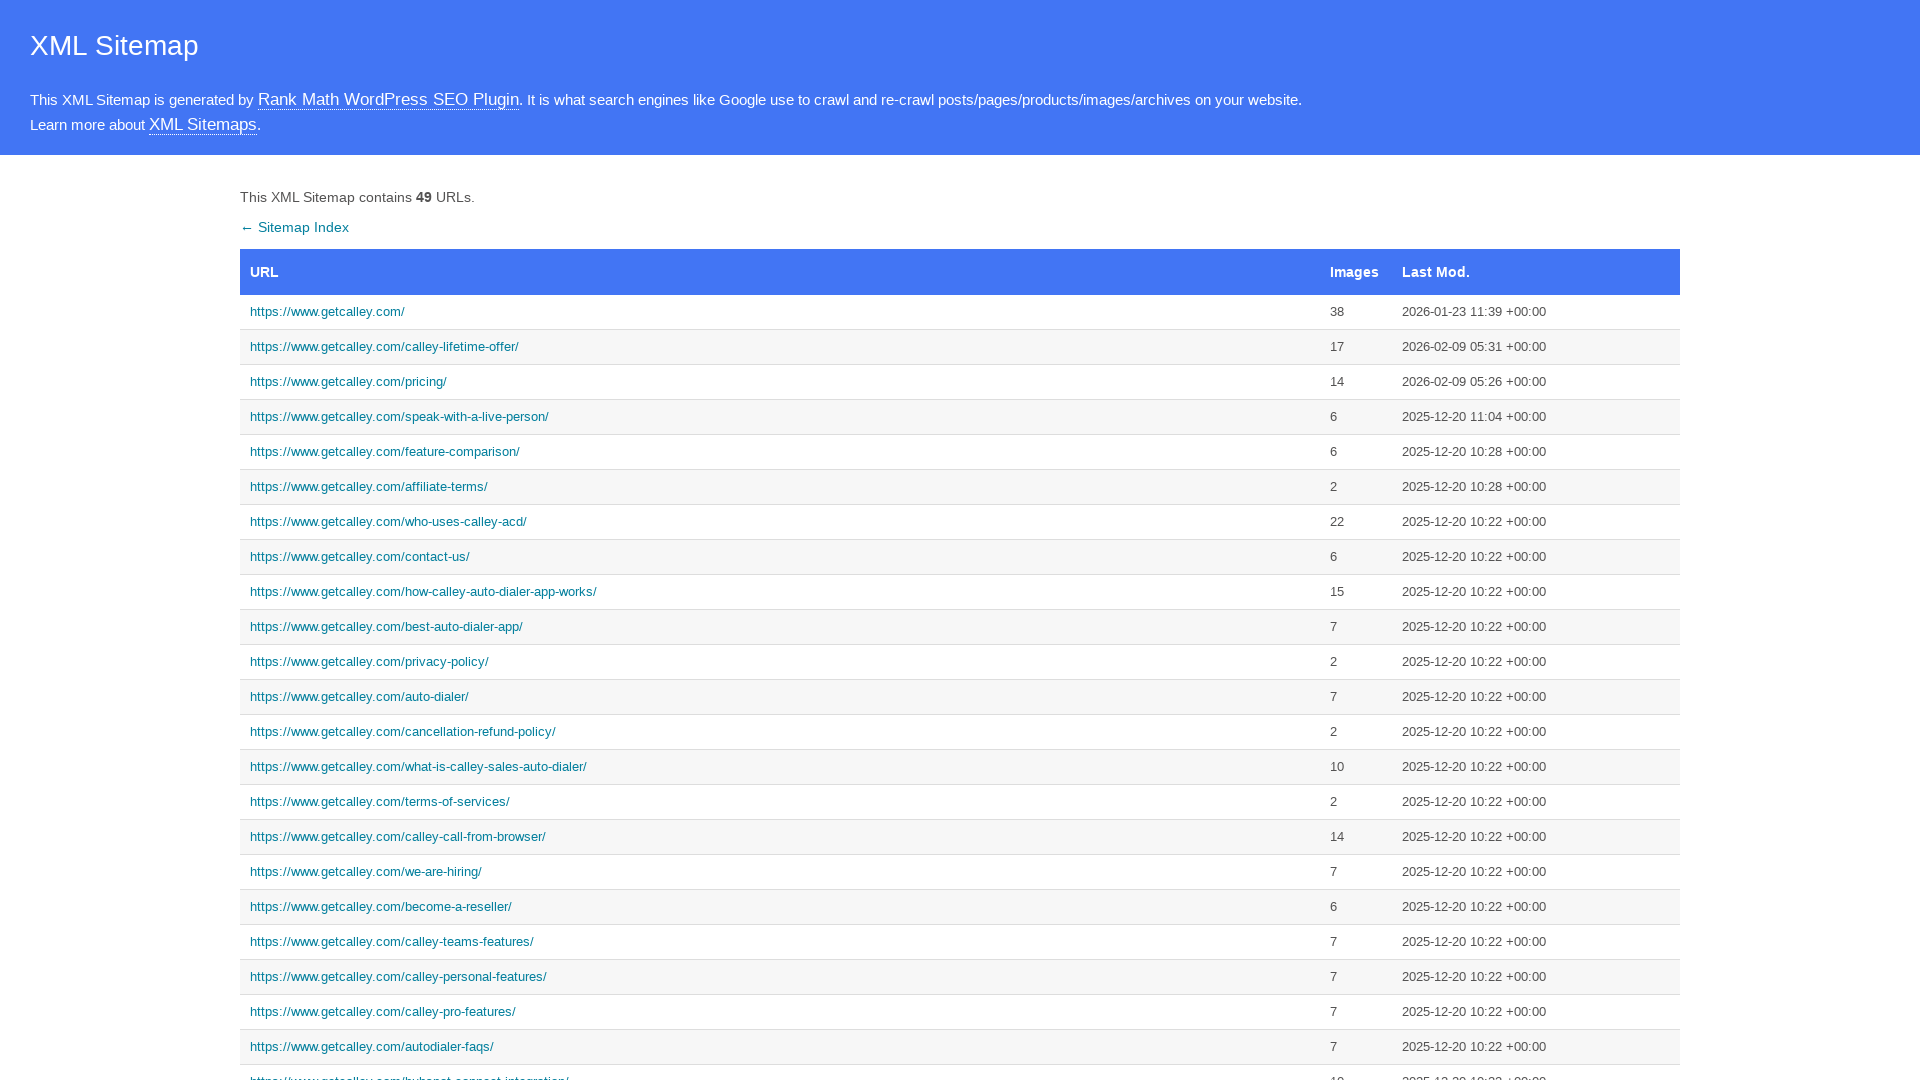

Clicked link to main homepage at (780, 312) on a[href='https://www.getcalley.com/']
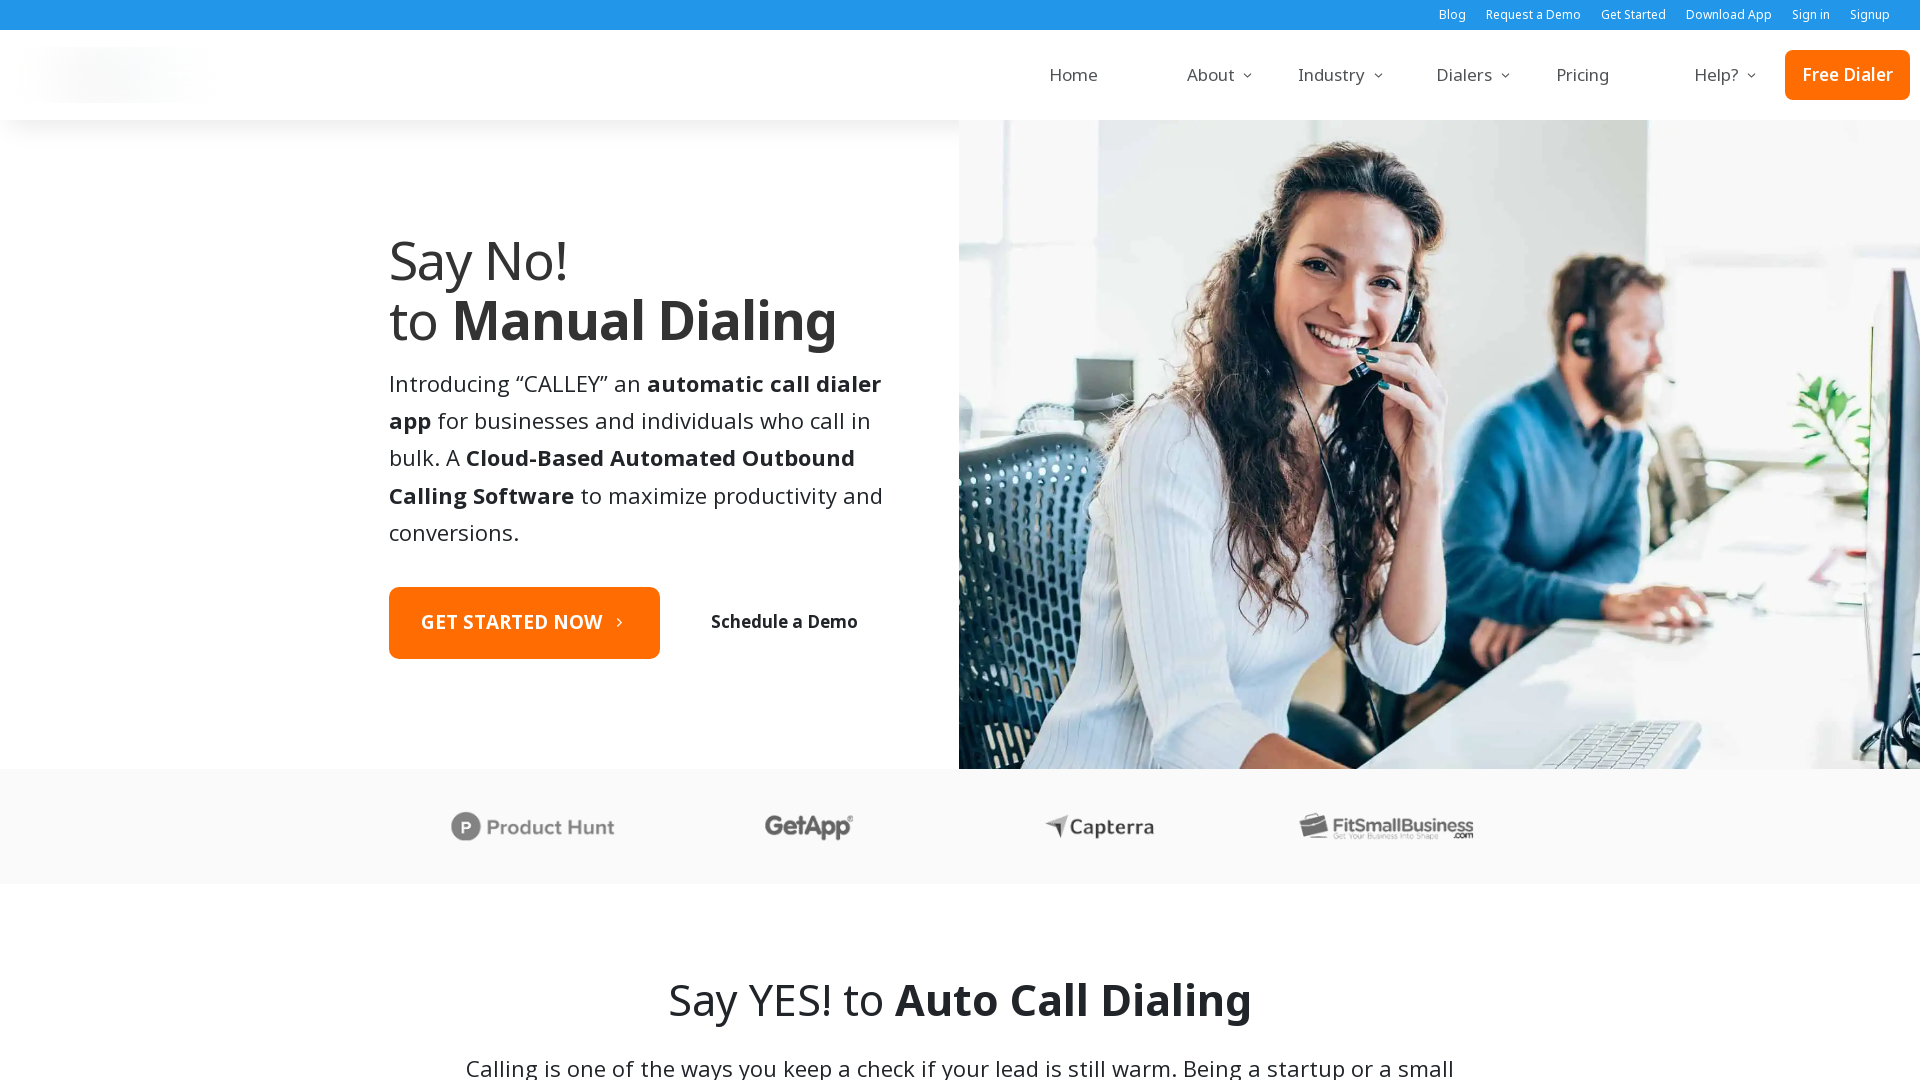

Homepage loaded successfully at 1920x1080
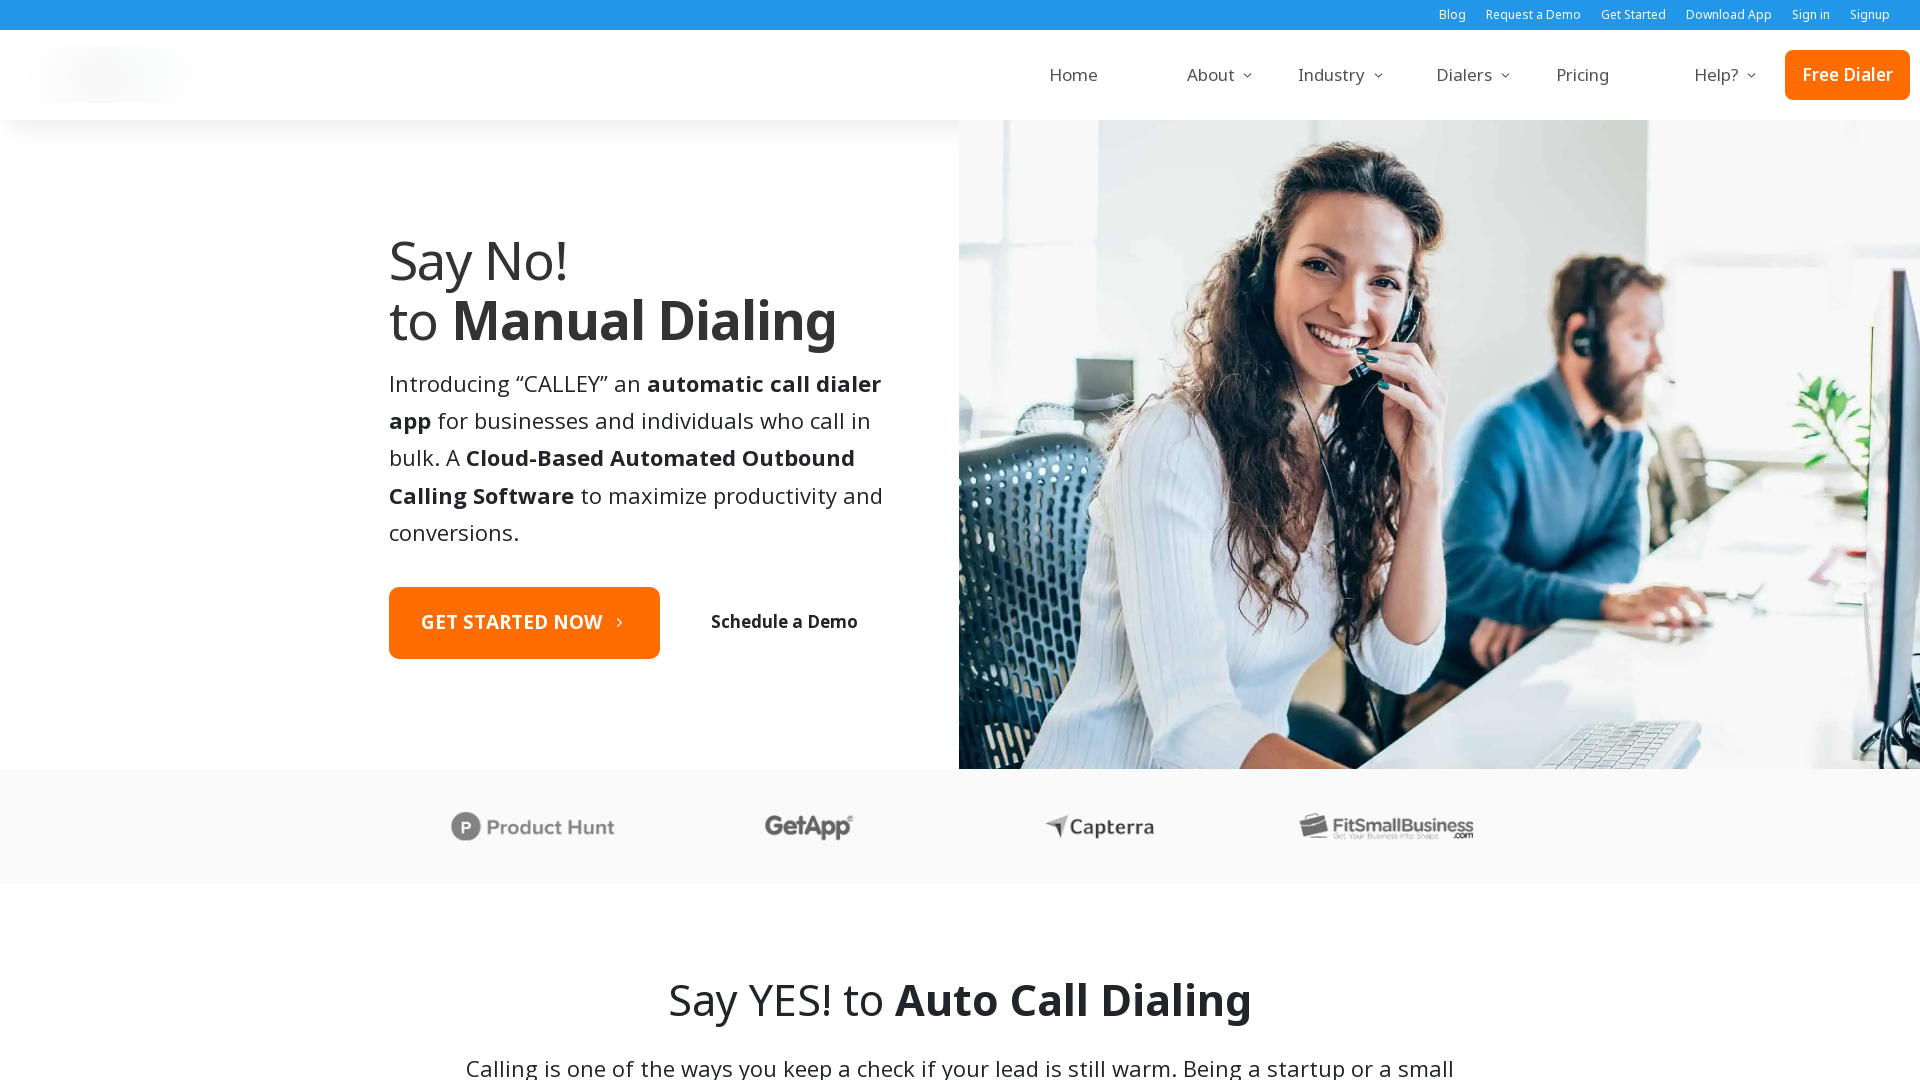

Navigated back to sitemap page
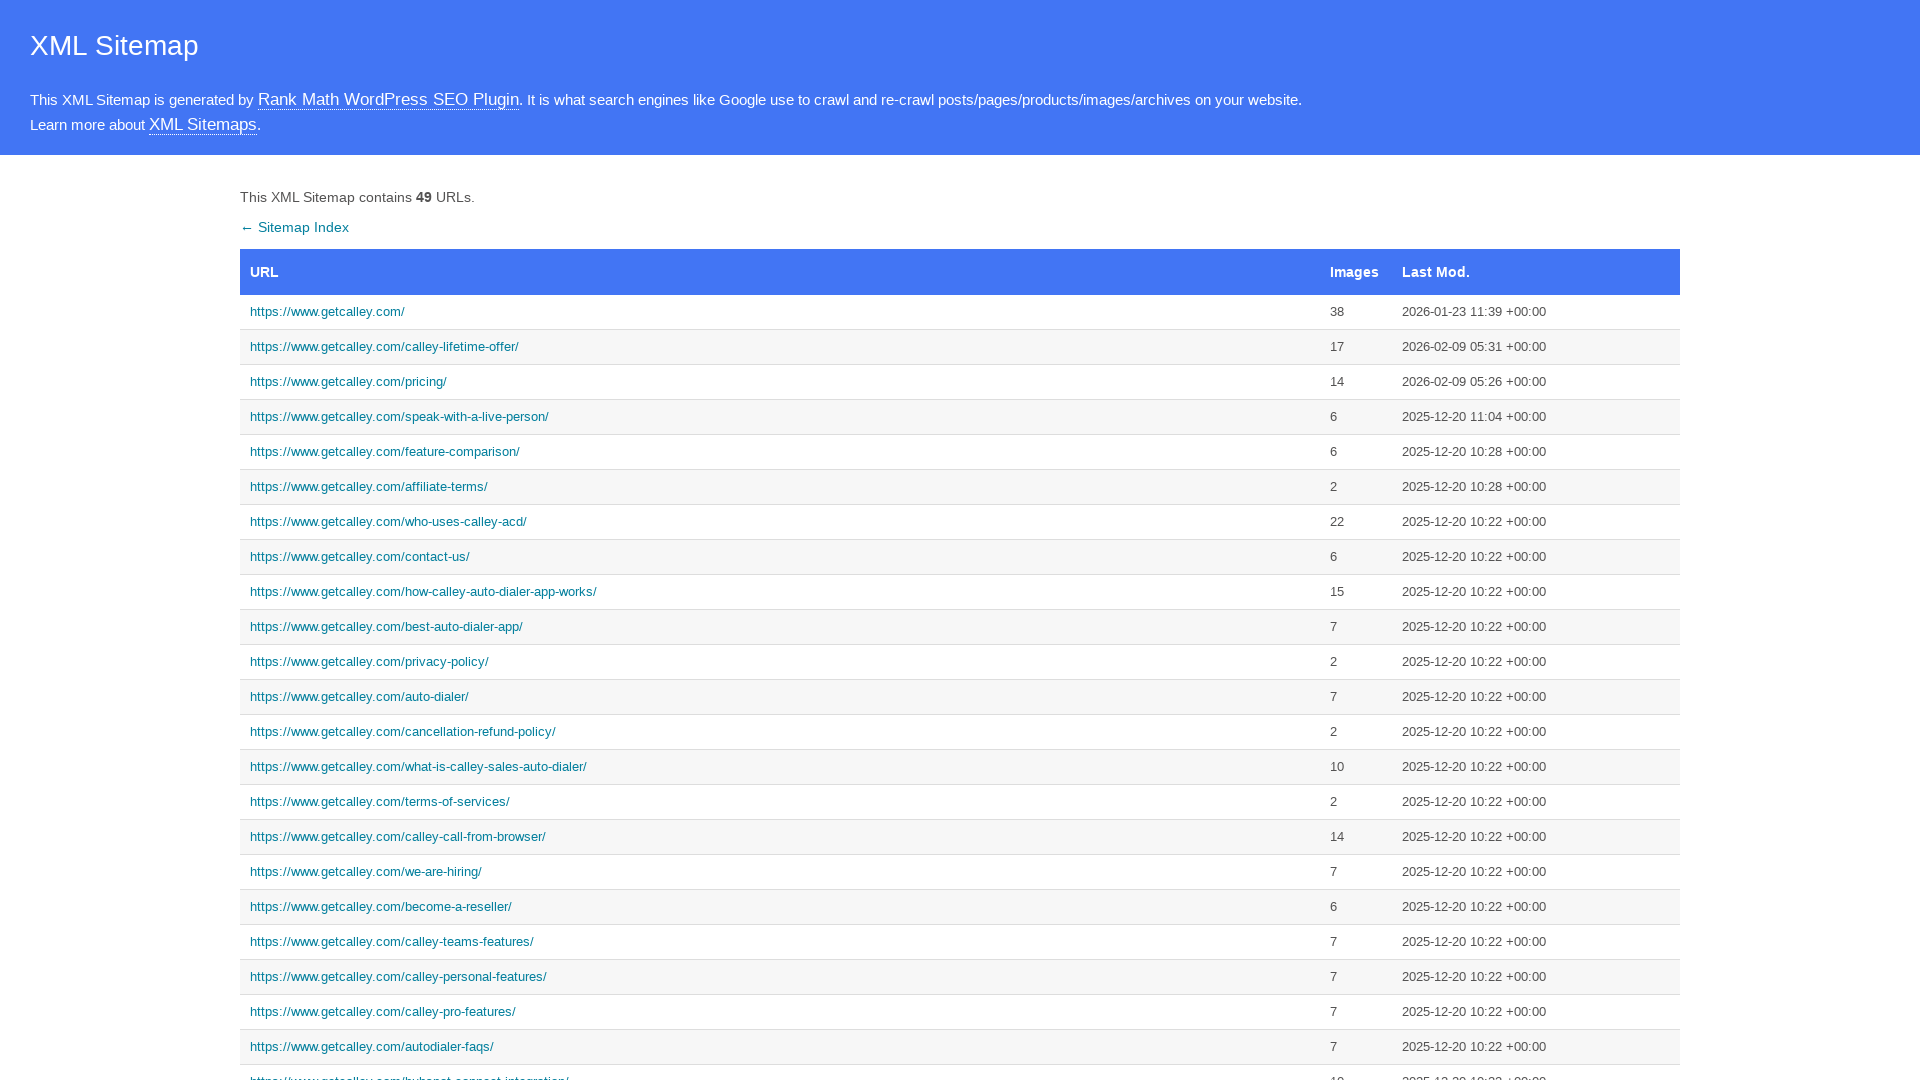

Set viewport to 1366x768 resolution
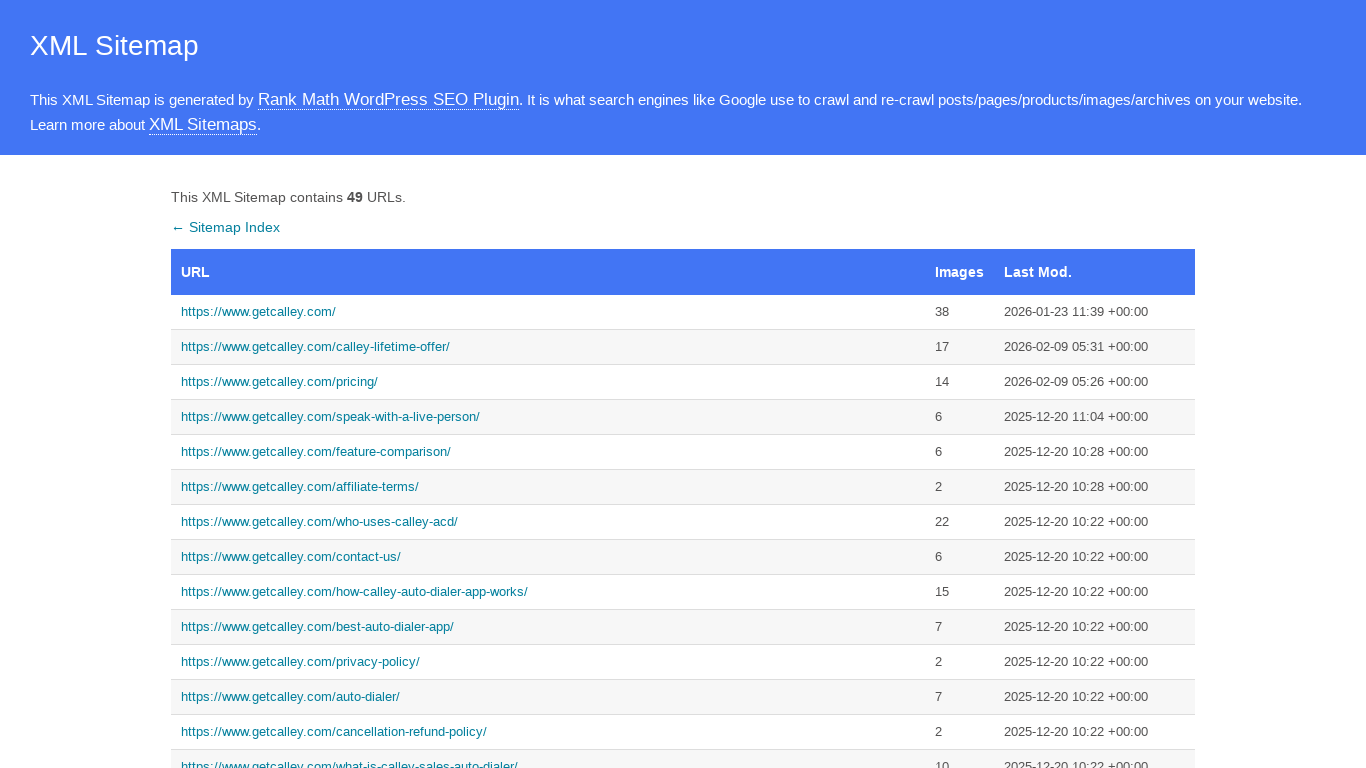

Clicked link to call from browser page at (548, 384) on a[href='https://www.getcalley.com/calley-call-from-browser/']
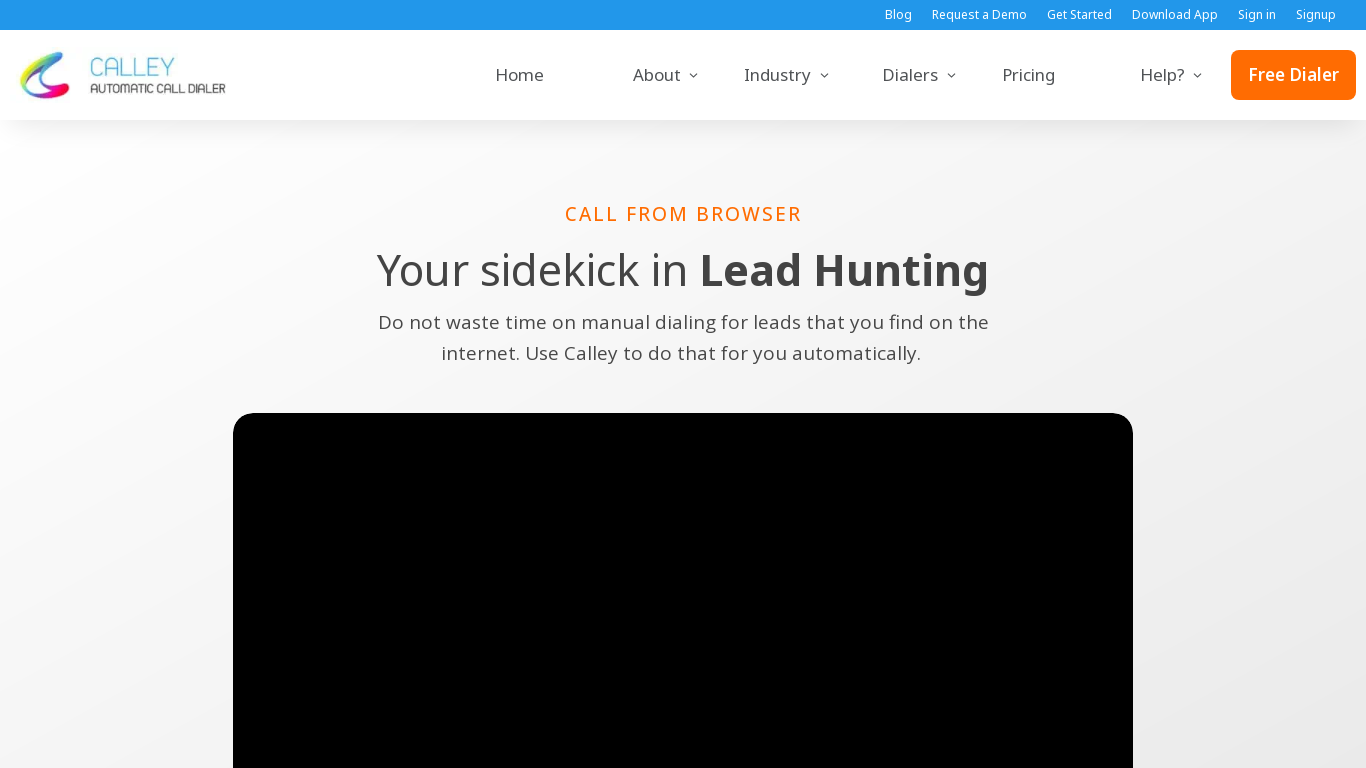

Call from browser page loaded successfully at 1366x768
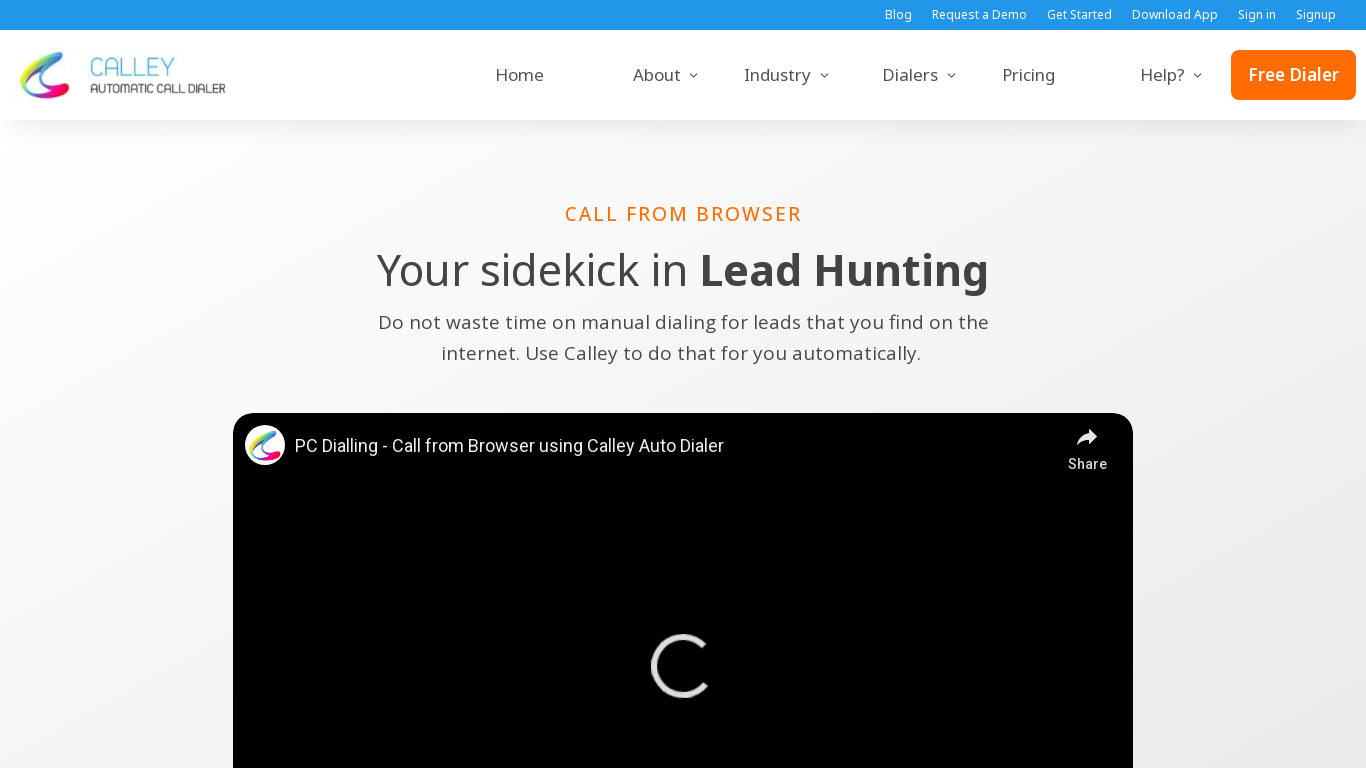

Navigated back to sitemap page
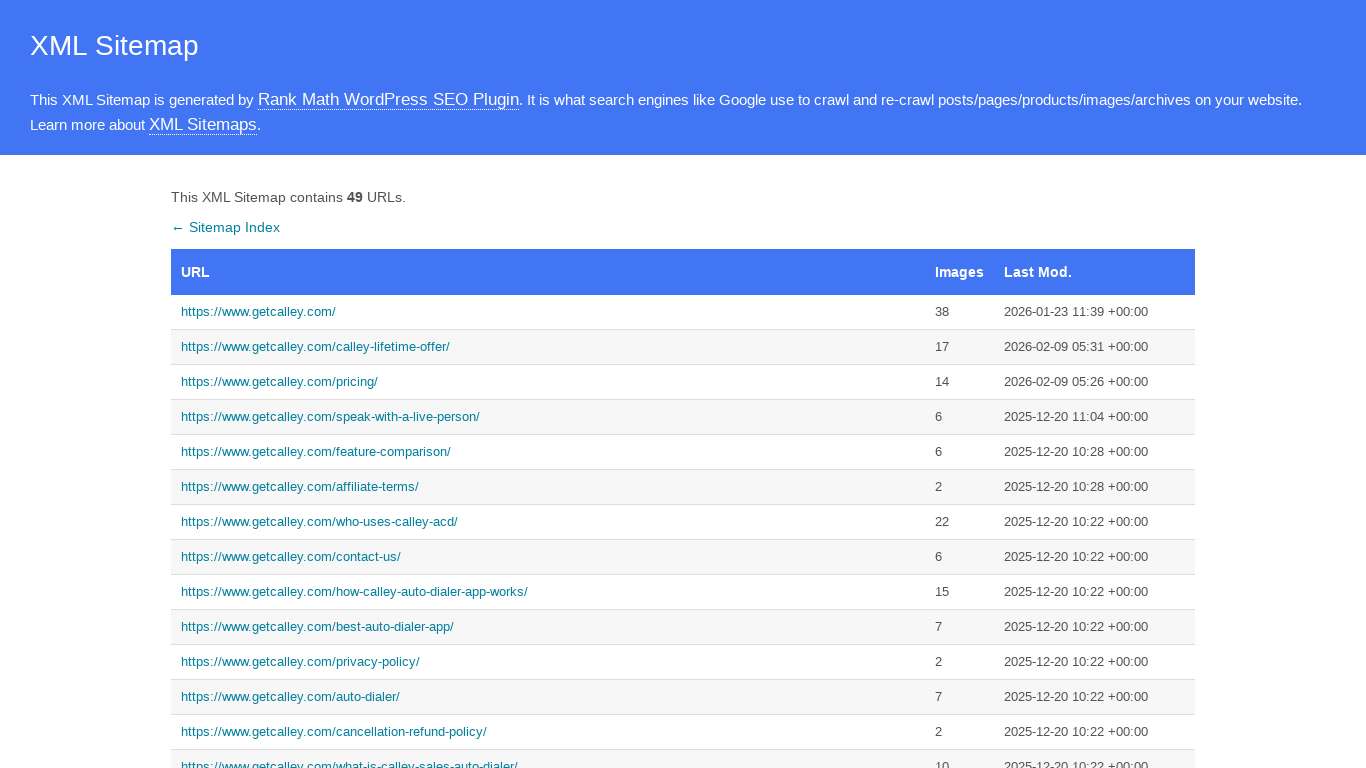

Set viewport to 1536x864 resolution
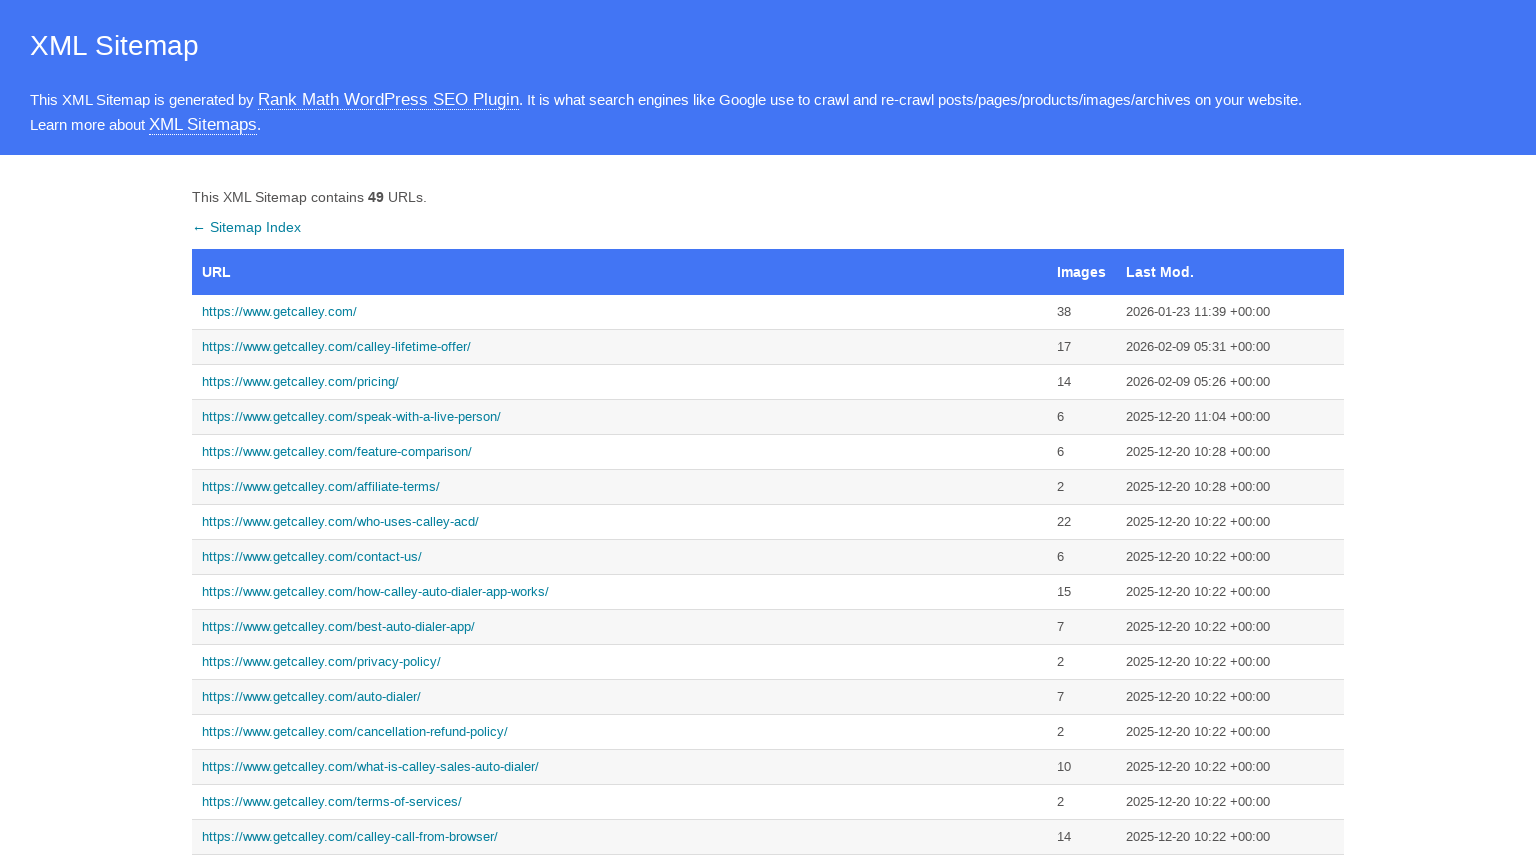

Clicked link to pro features page at (620, 432) on a[href='https://www.getcalley.com/calley-pro-features/']
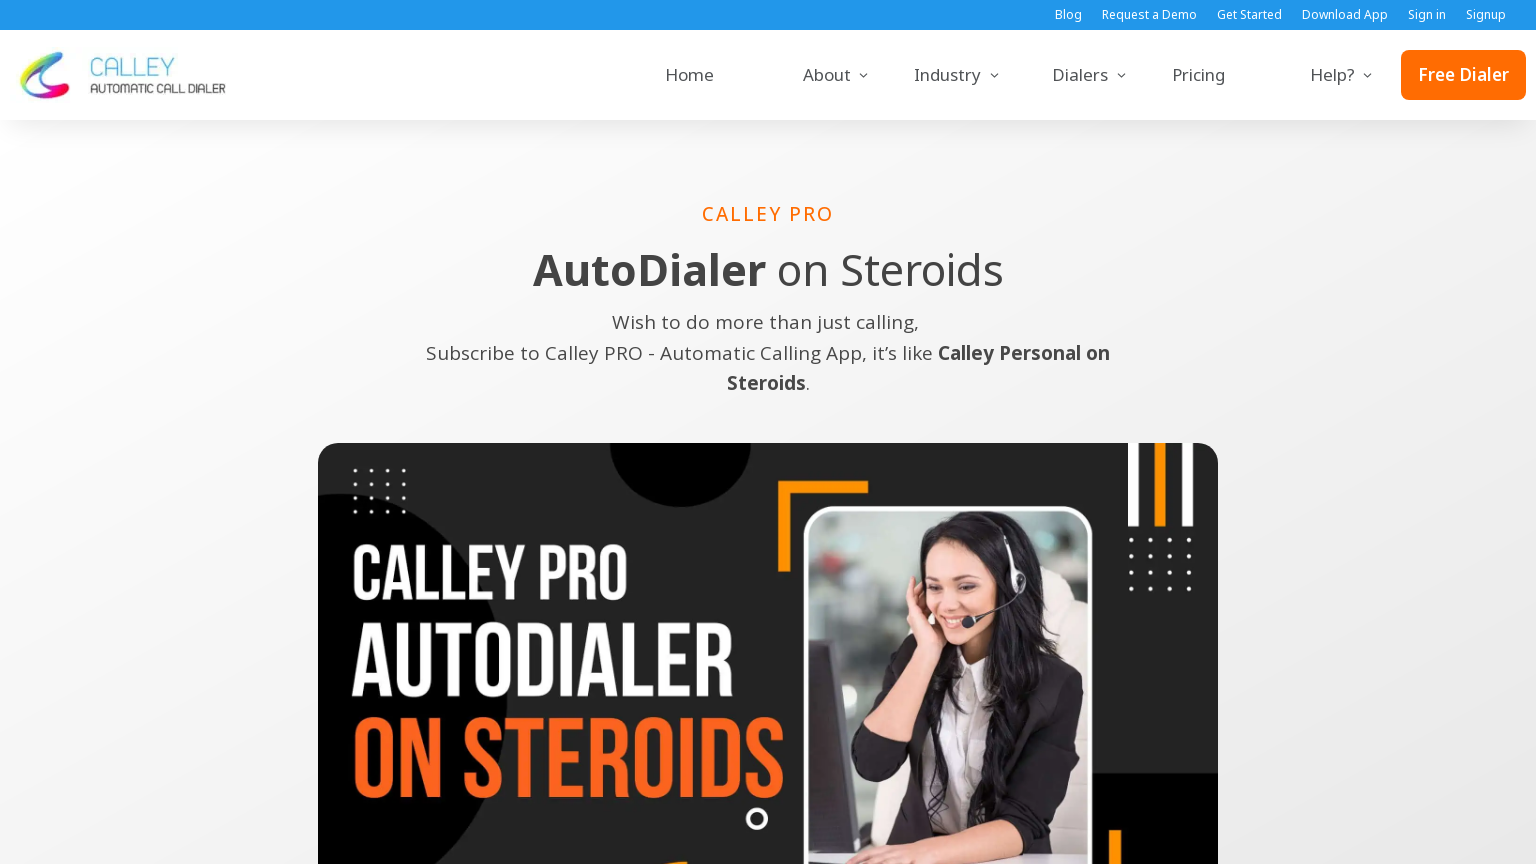

Pro features page loaded successfully at 1536x864
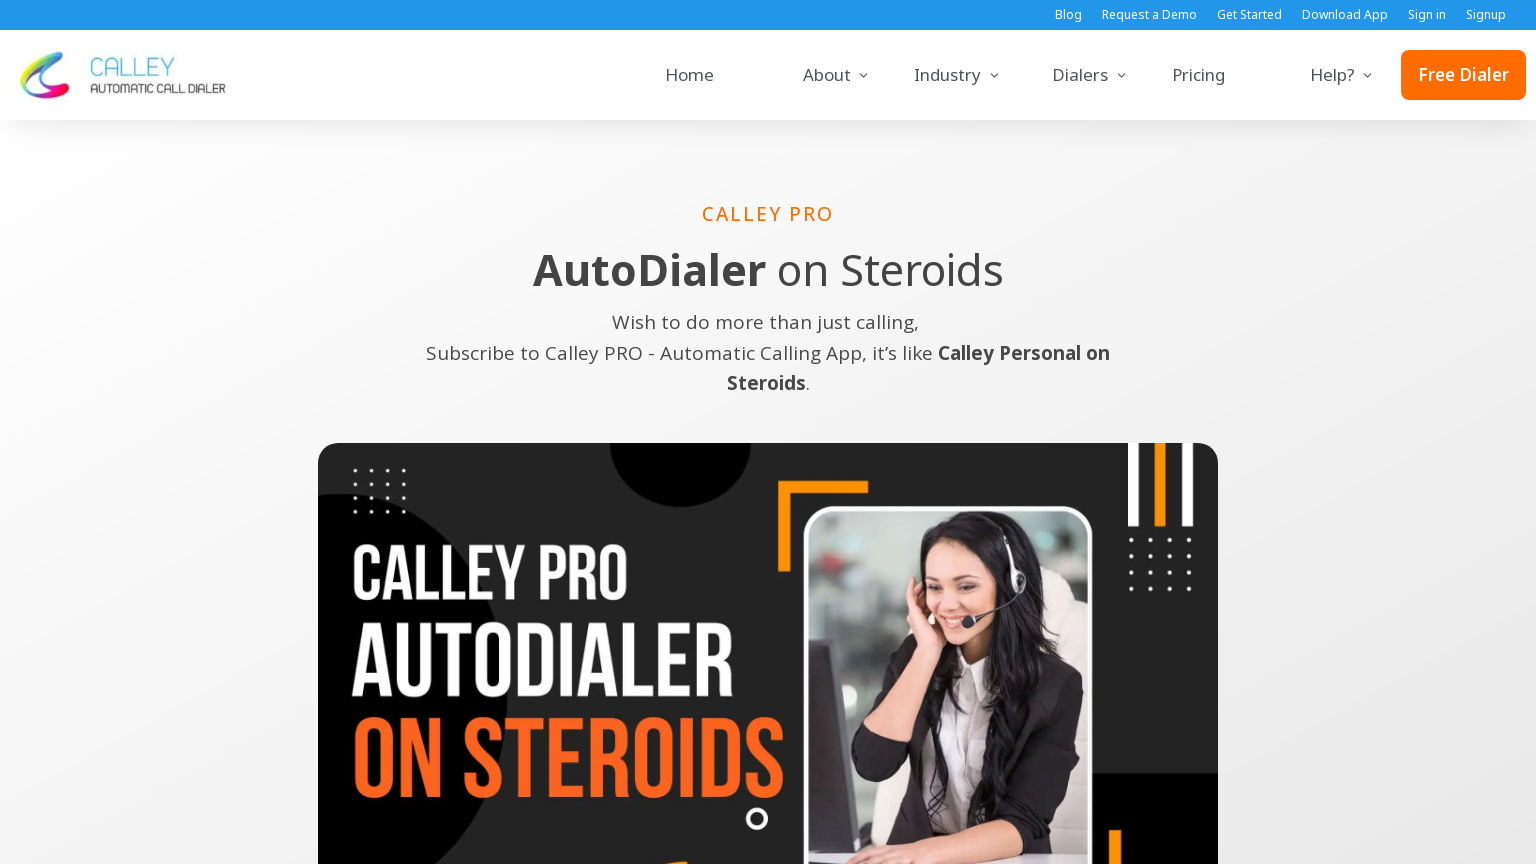

Navigated back to sitemap page
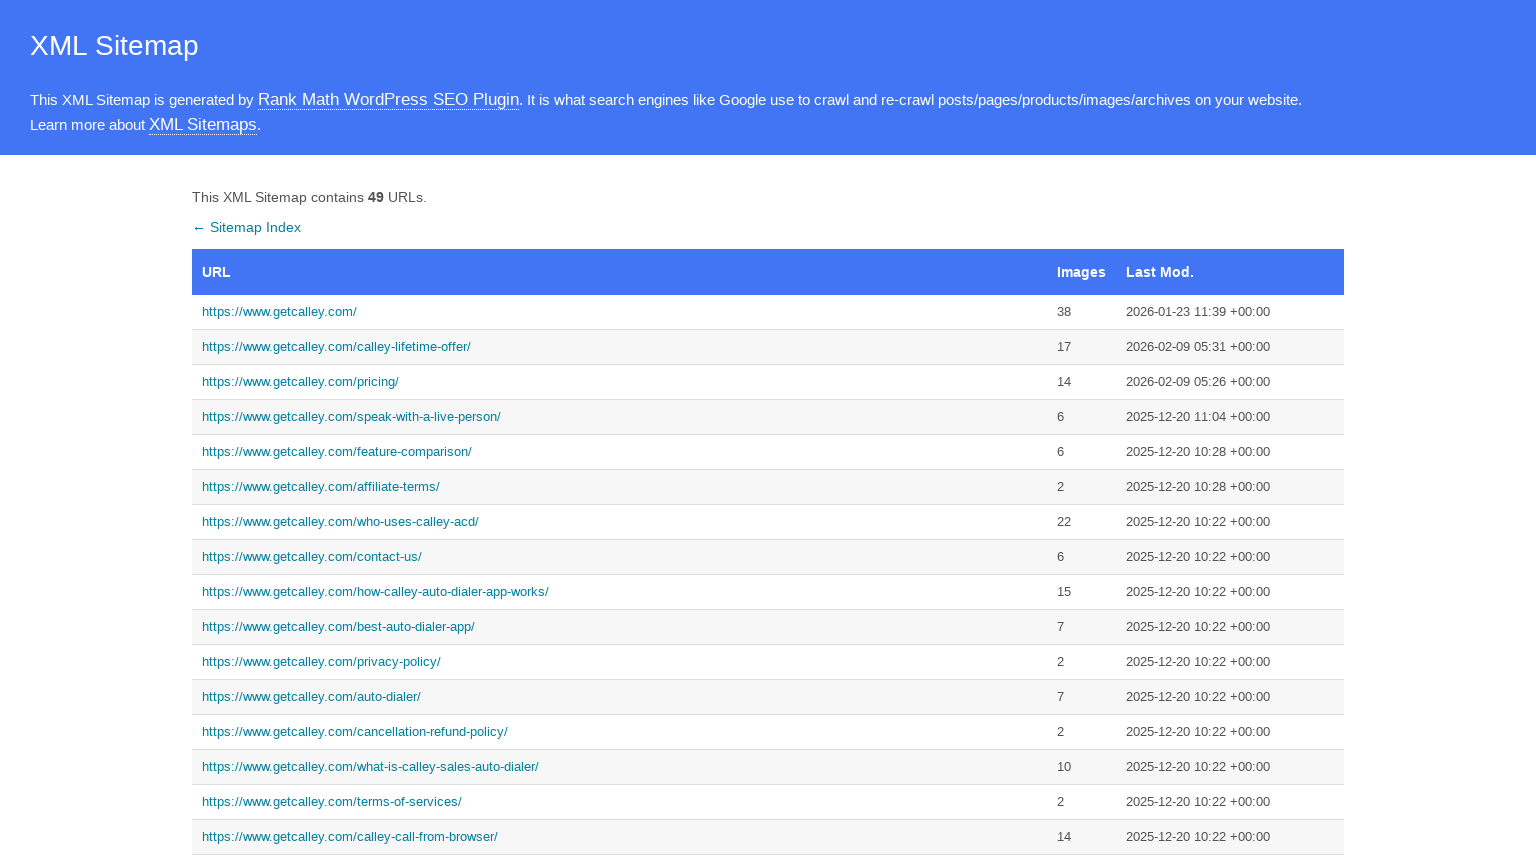

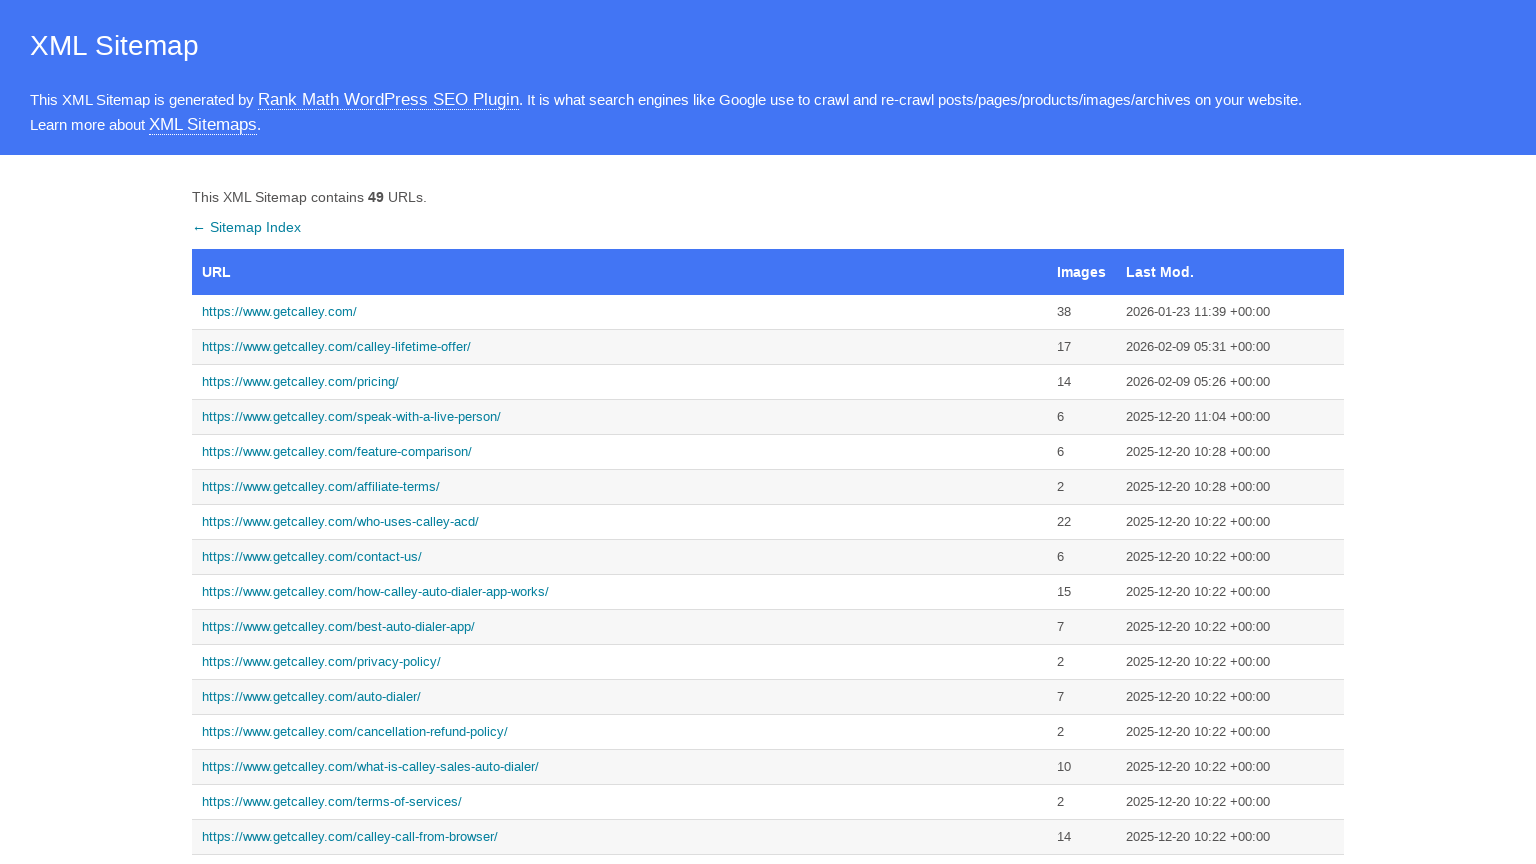